Fills out a complete practice form with personal information, date of birth, subjects, hobbies, address, and location, then submits and verifies the confirmation modal appears.

Starting URL: https://demoqa.com/automation-practice-form

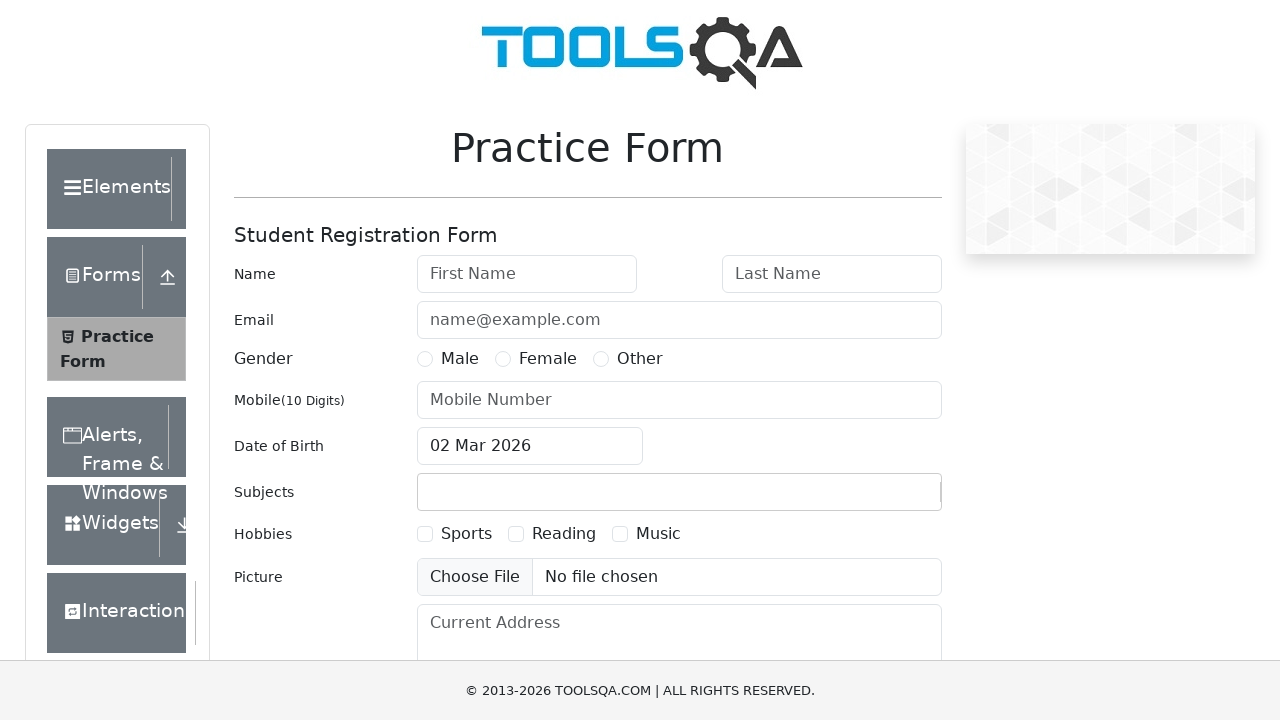

Filled first name field with 'John' on #firstName
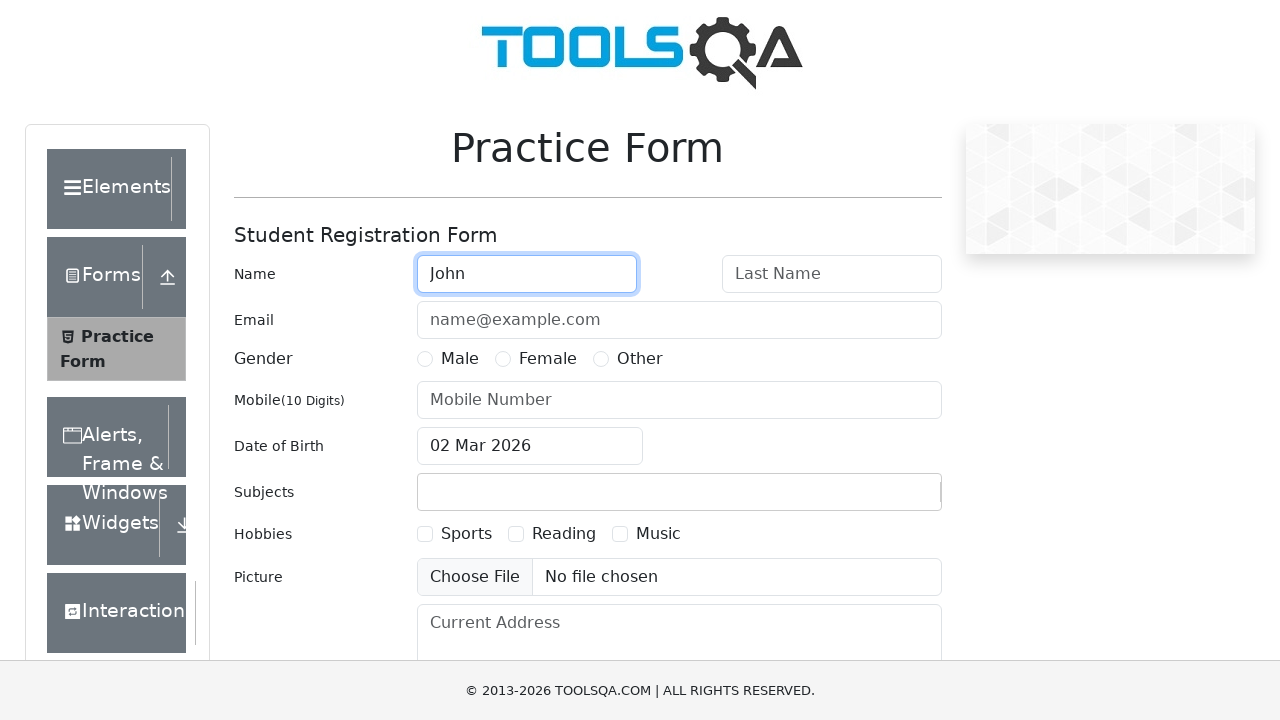

Filled last name field with 'Doe' on #lastName
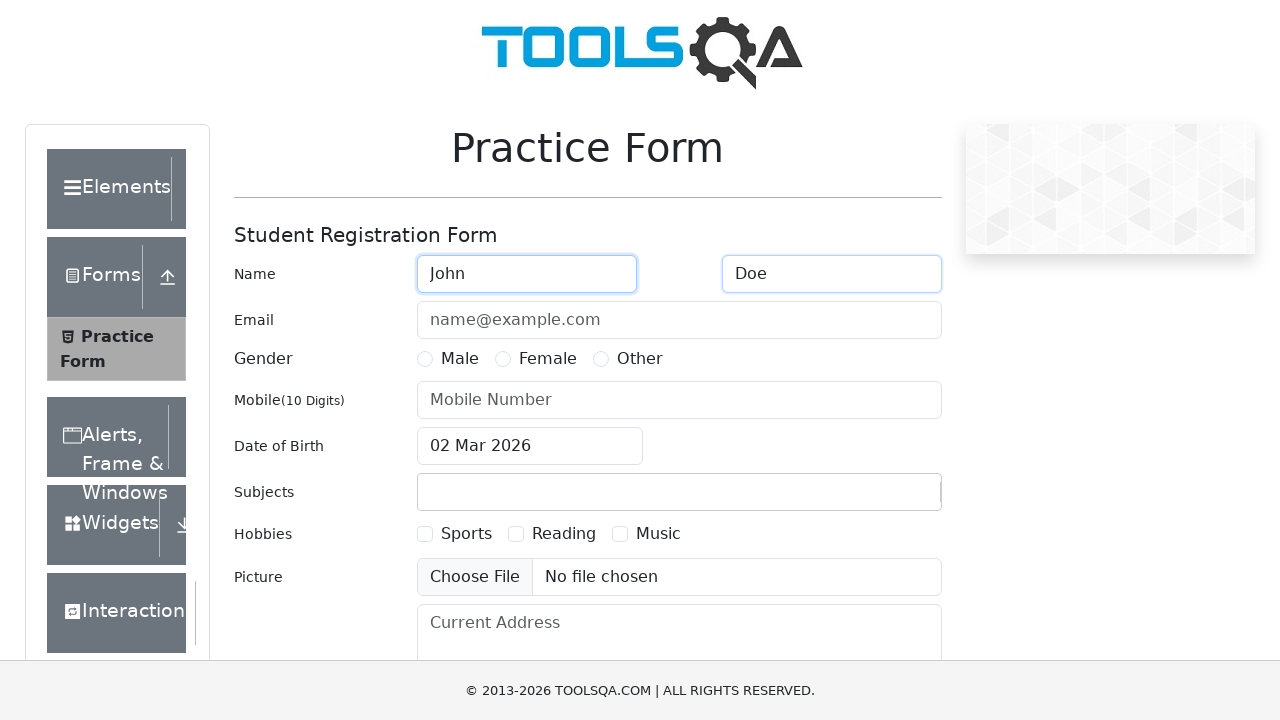

Filled email field with 'johndoe@example.com' on #userEmail
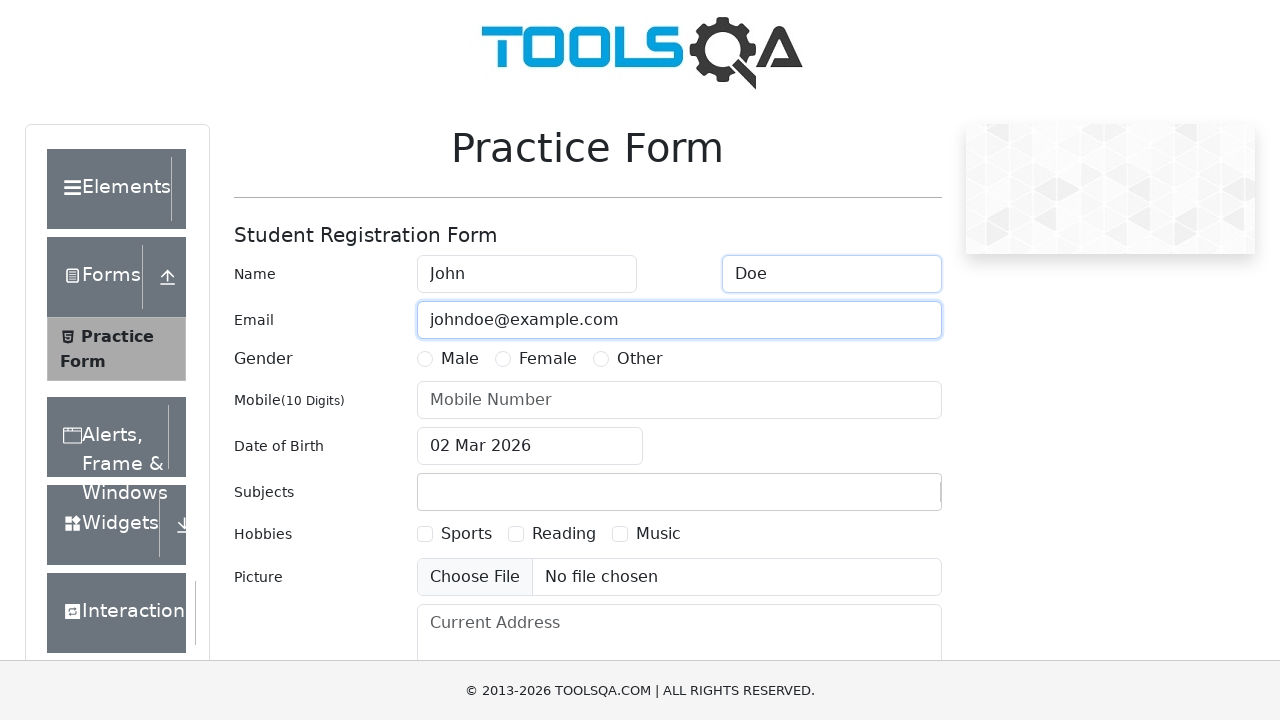

Selected Male gender option at (460, 359) on label[for='gender-radio-1']
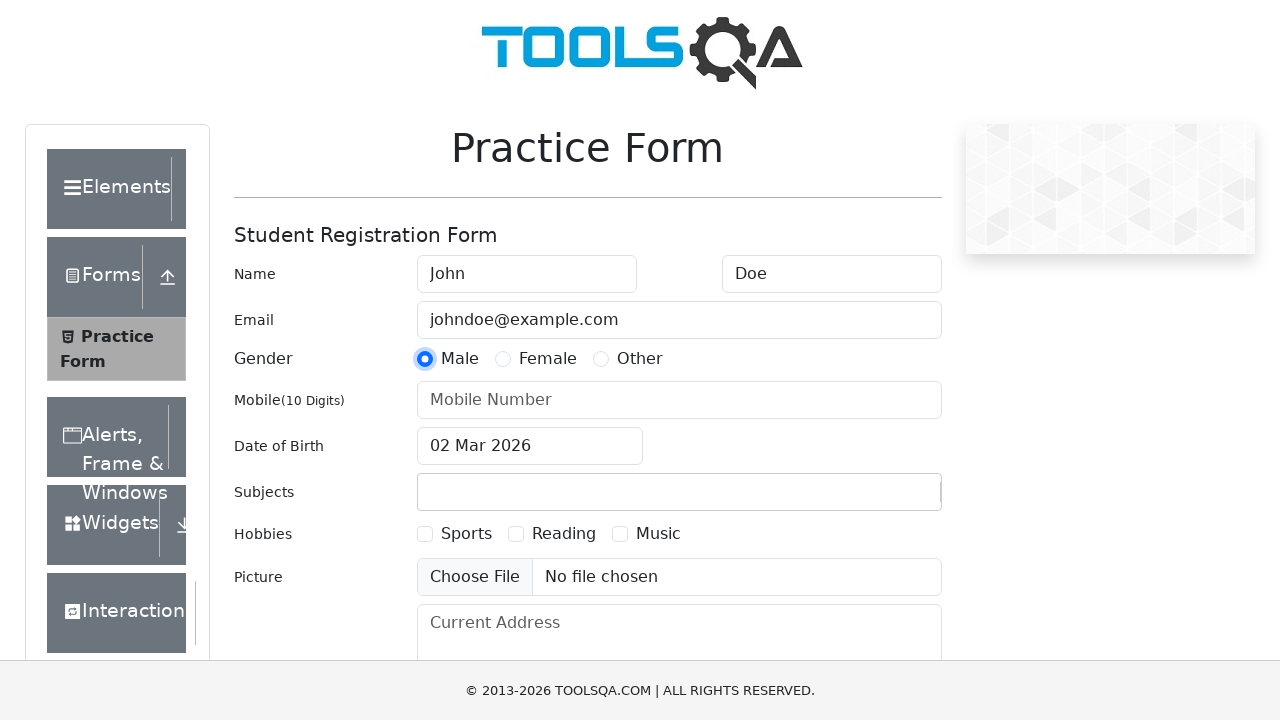

Filled mobile number with '1234567890' on #userNumber
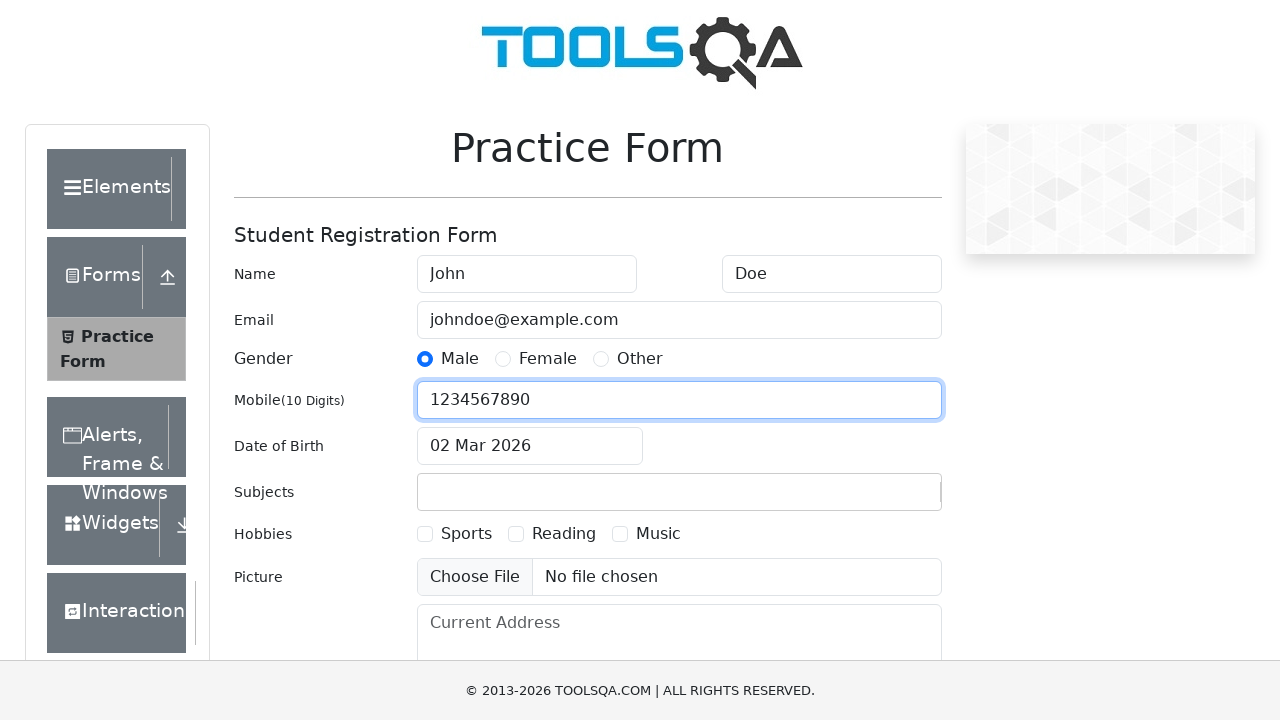

Clicked date of birth field to open date picker at (530, 446) on #dateOfBirthInput
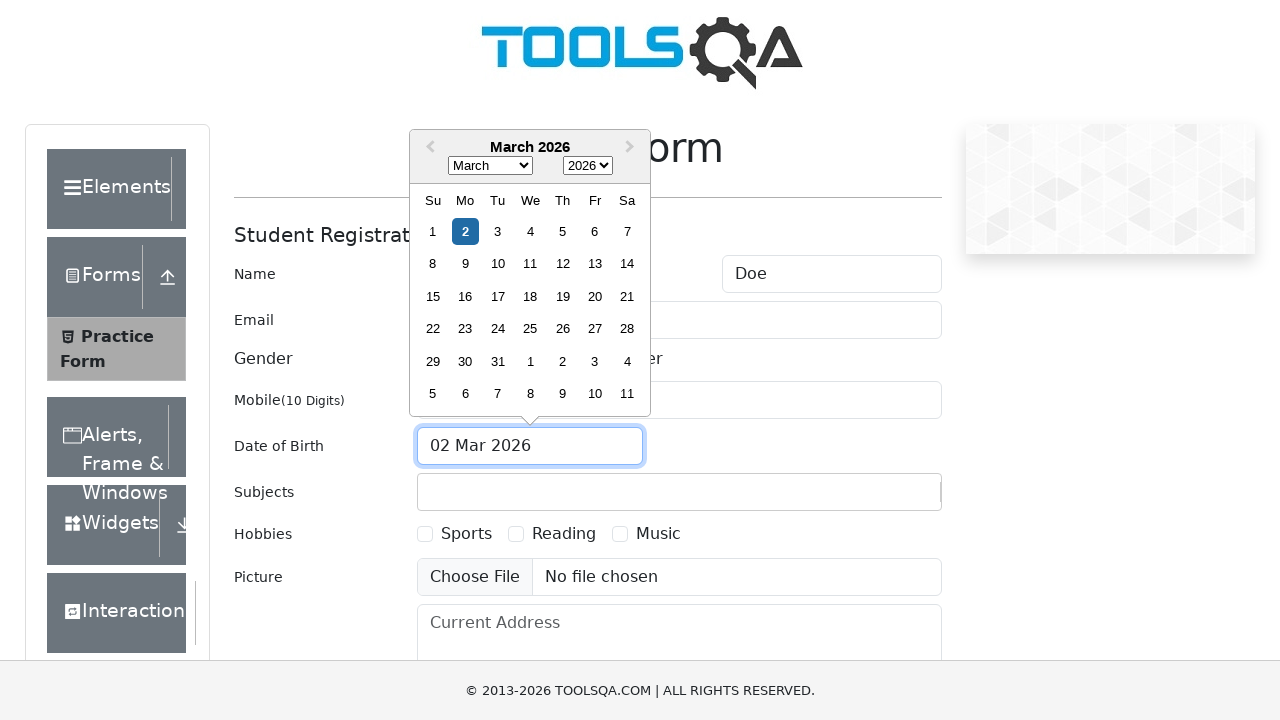

Selected May from month dropdown on .react-datepicker__month-select
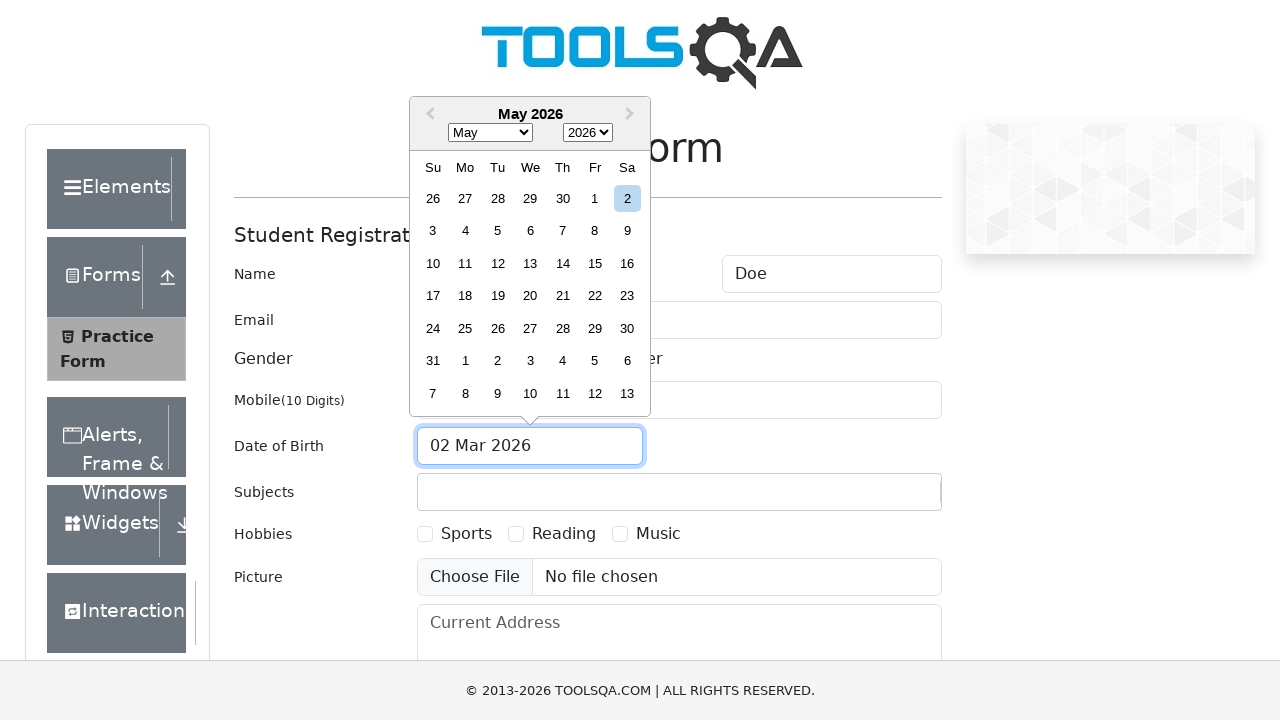

Selected 1990 from year dropdown on .react-datepicker__year-select
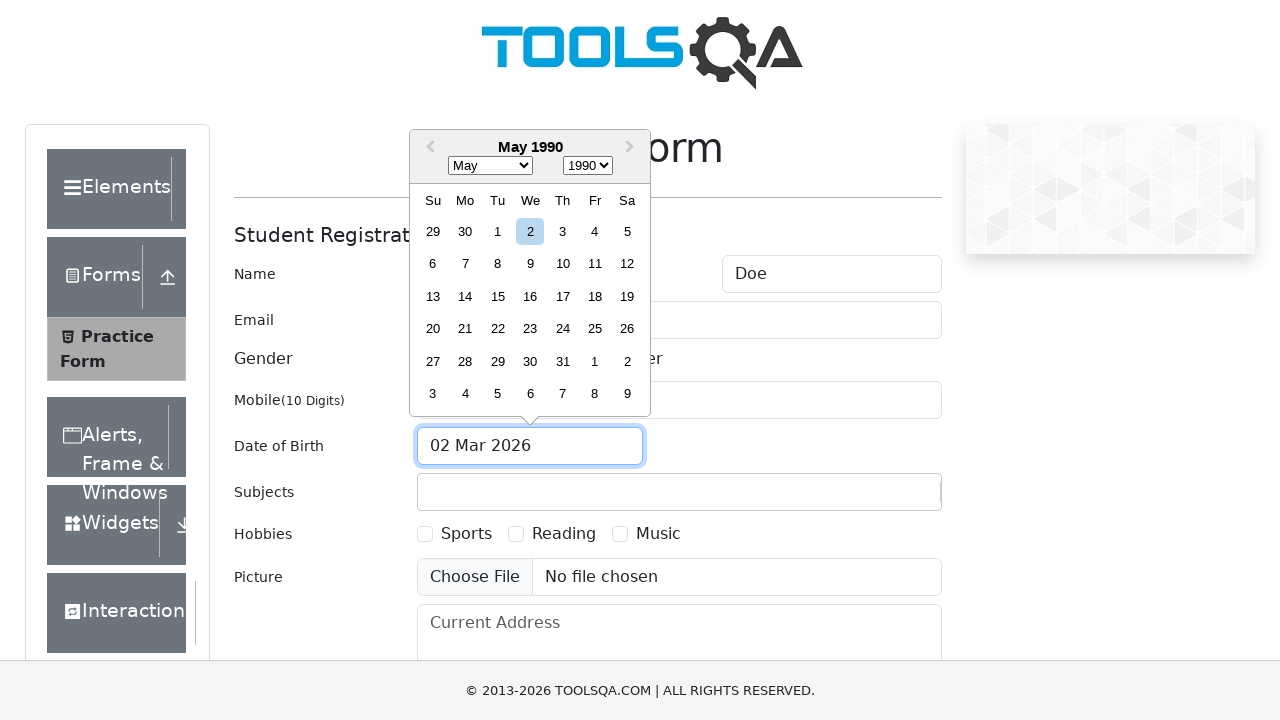

Selected 15th day from date picker at (498, 296) on .react-datepicker__day--015:not(.react-datepicker__day--outside-month)
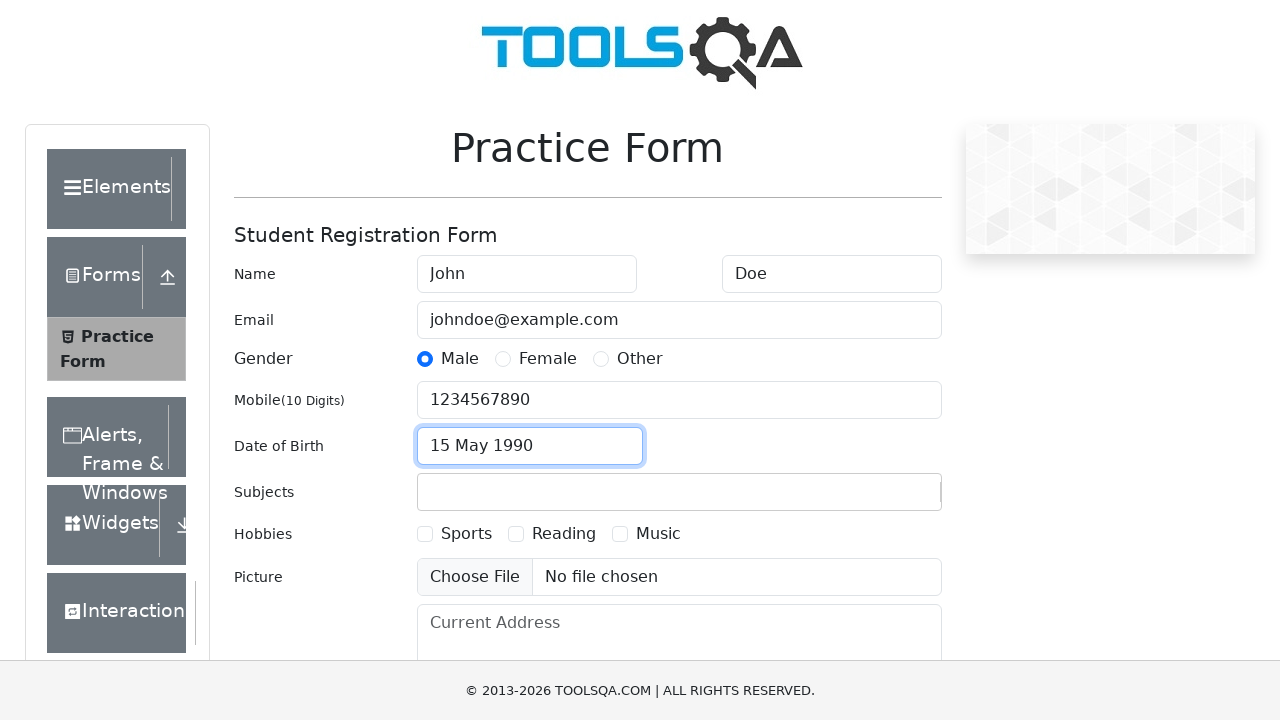

Filled subjects field with 'Maths' on #subjectsInput
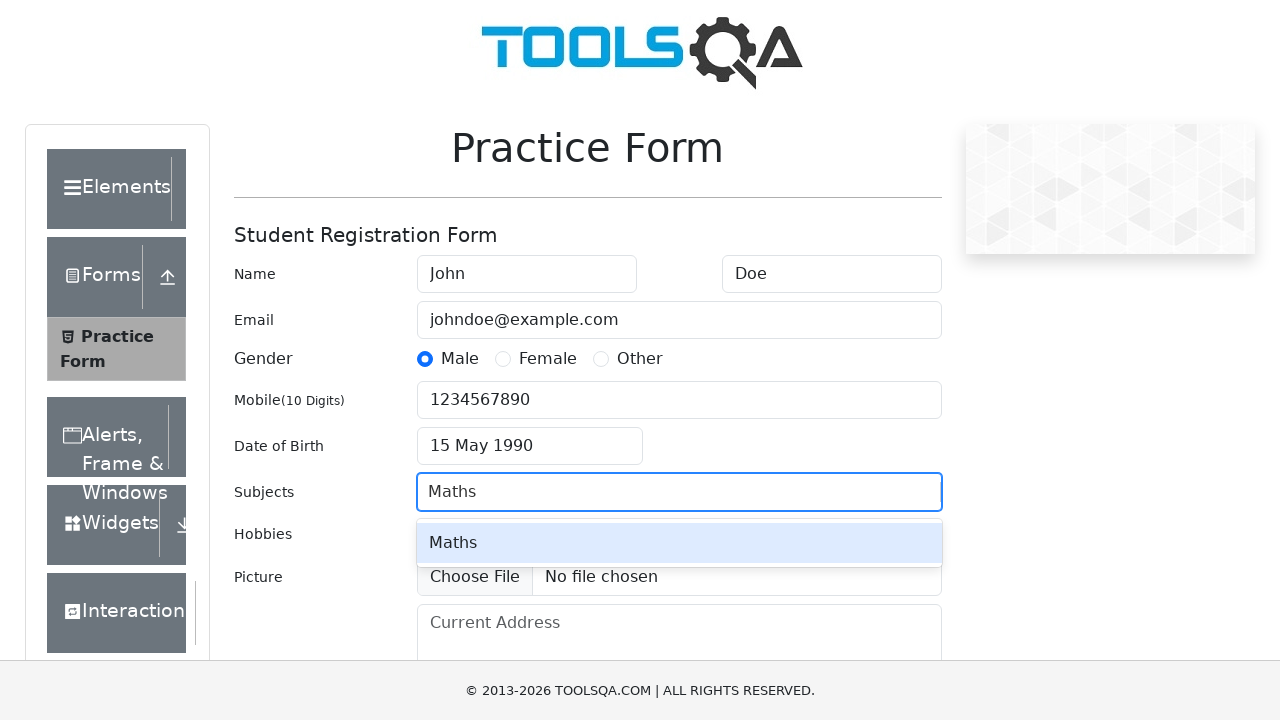

Pressed Enter to confirm subject selection on #subjectsInput
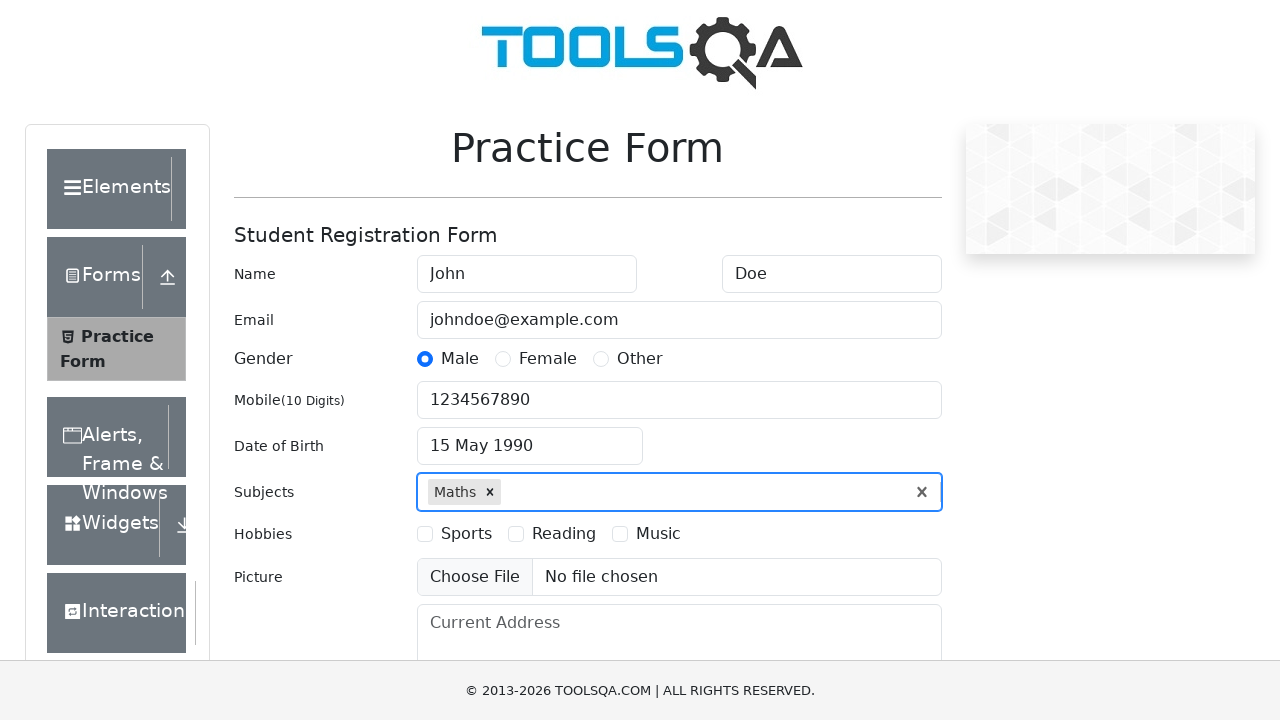

Selected Sports hobby checkbox at (466, 534) on label[for='hobbies-checkbox-1']
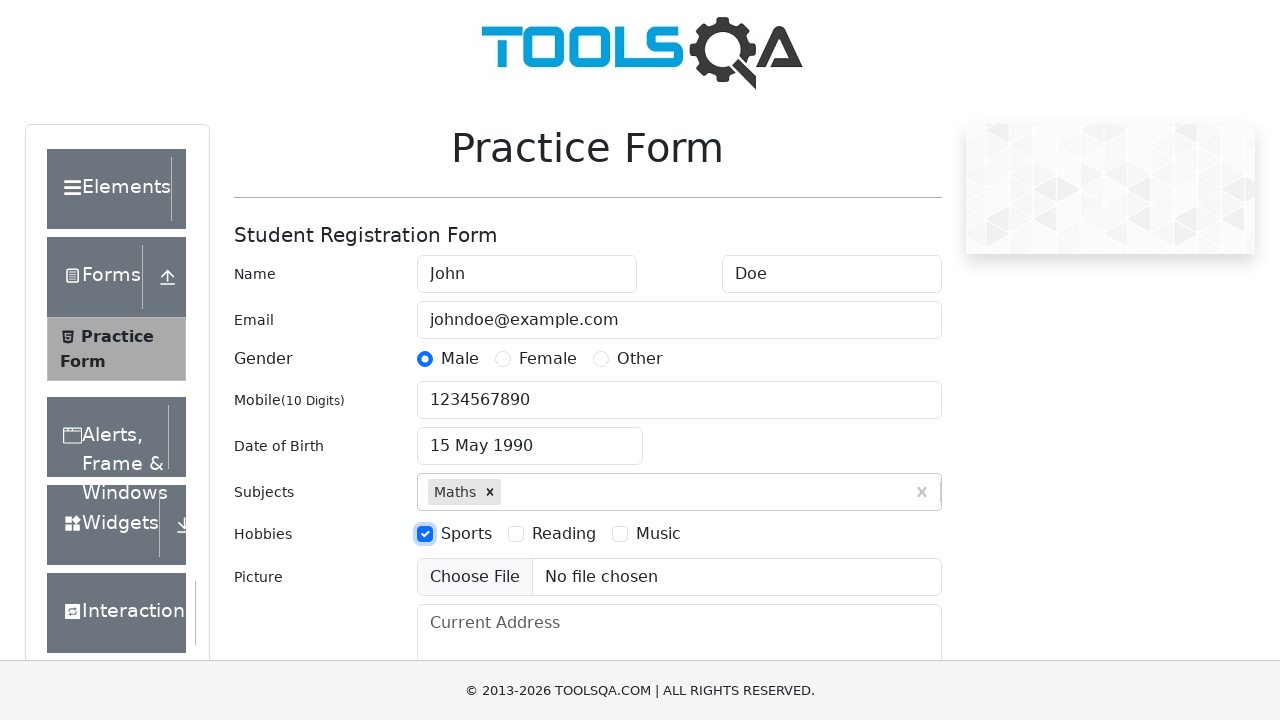

Filled current address with '123 Main Street, Anytown, USA' on #currentAddress
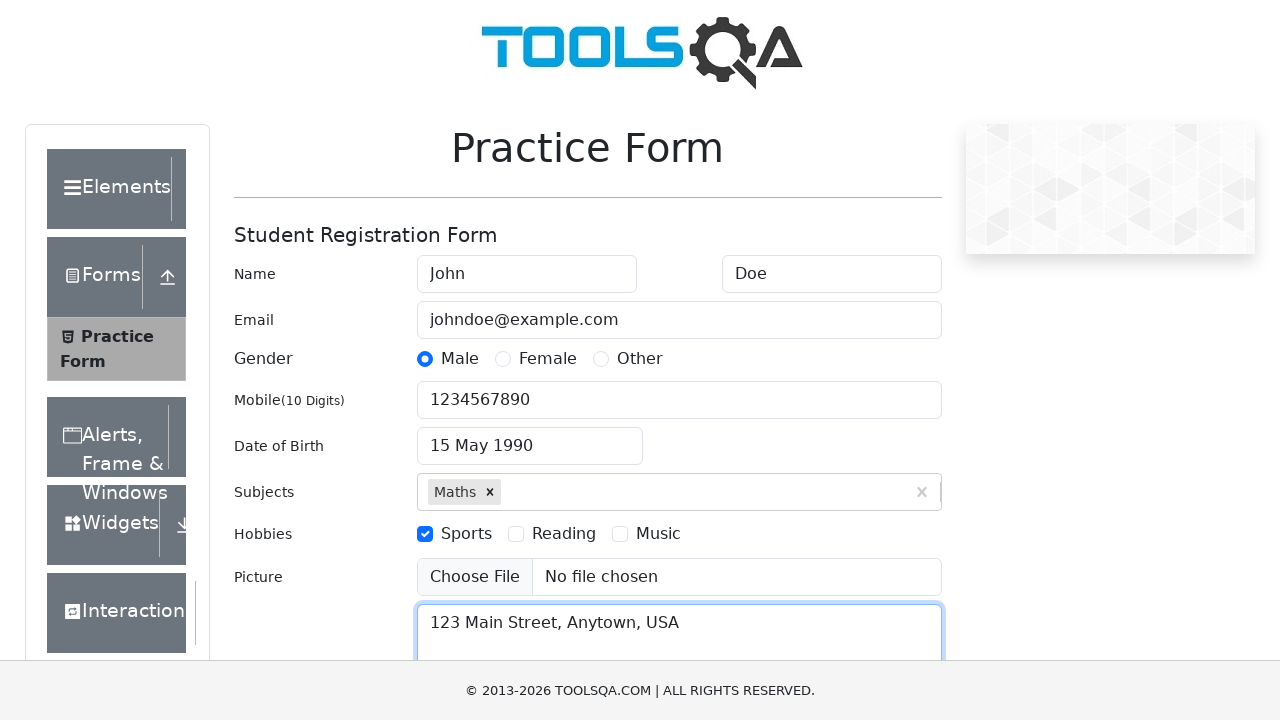

Clicked state dropdown to open options at (527, 437) on #state
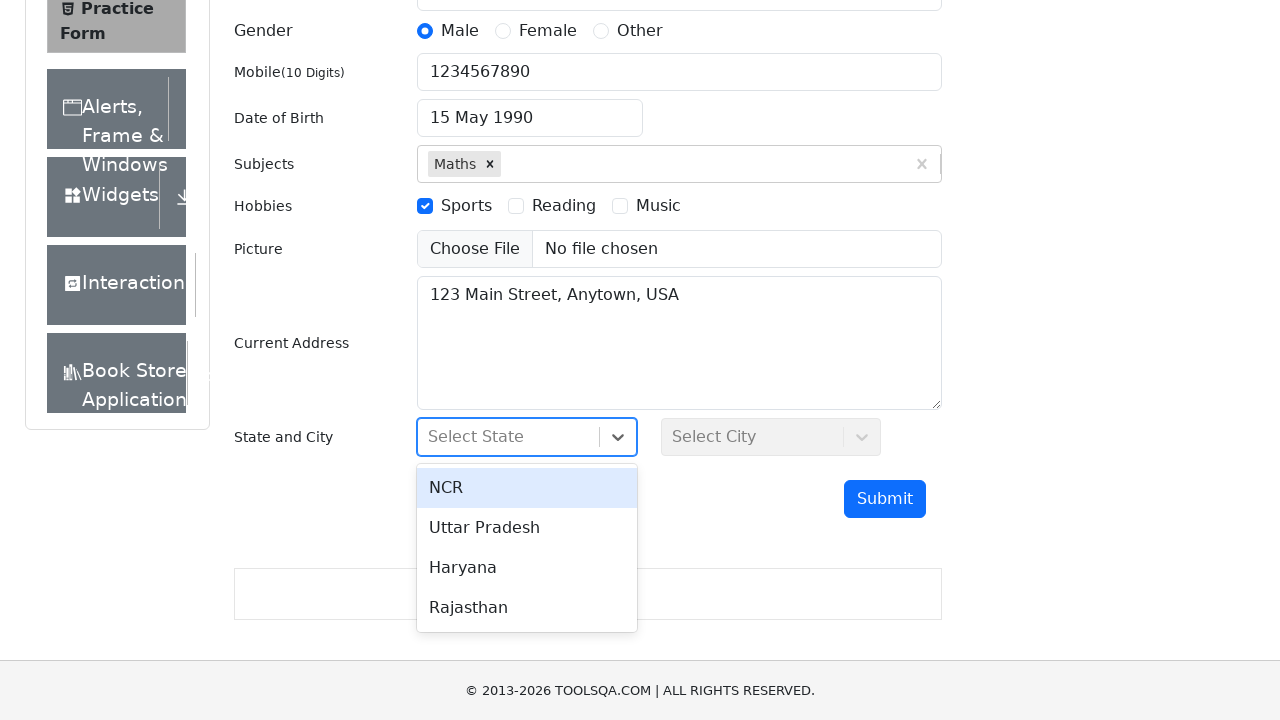

Selected NCR state at (527, 488) on xpath=//div[text()='NCR']
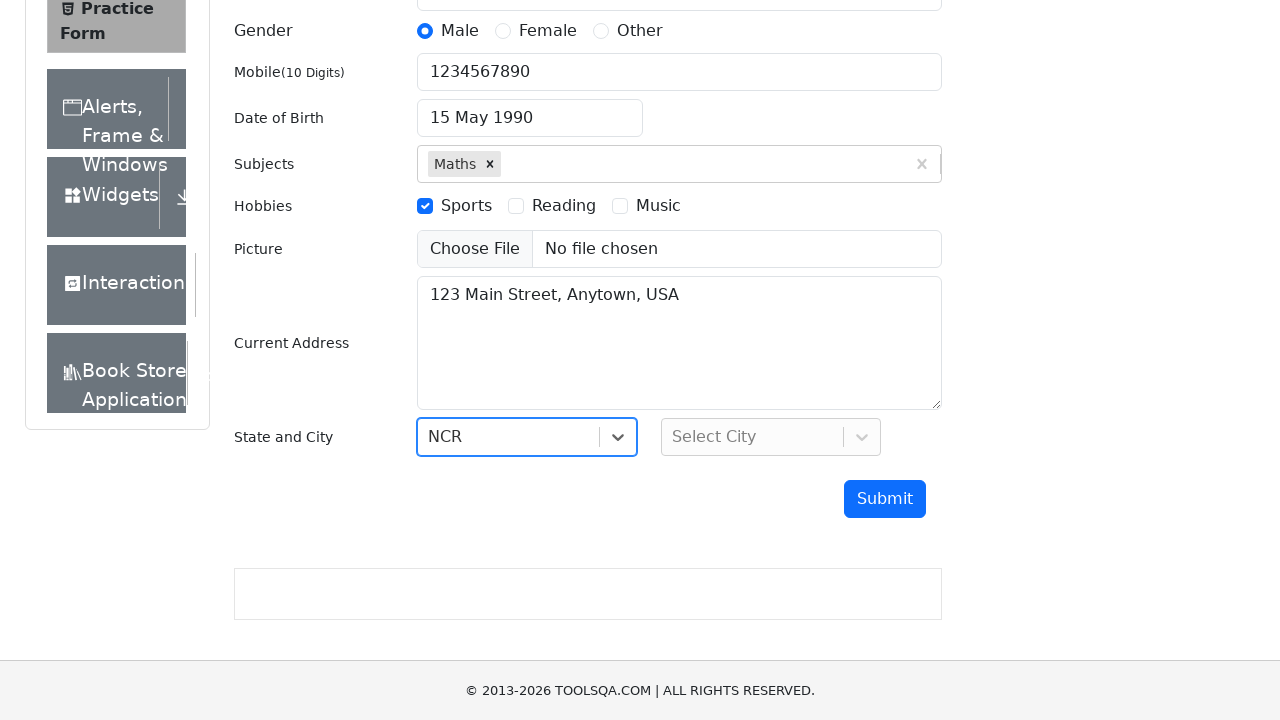

Clicked city dropdown to open options at (771, 437) on #city
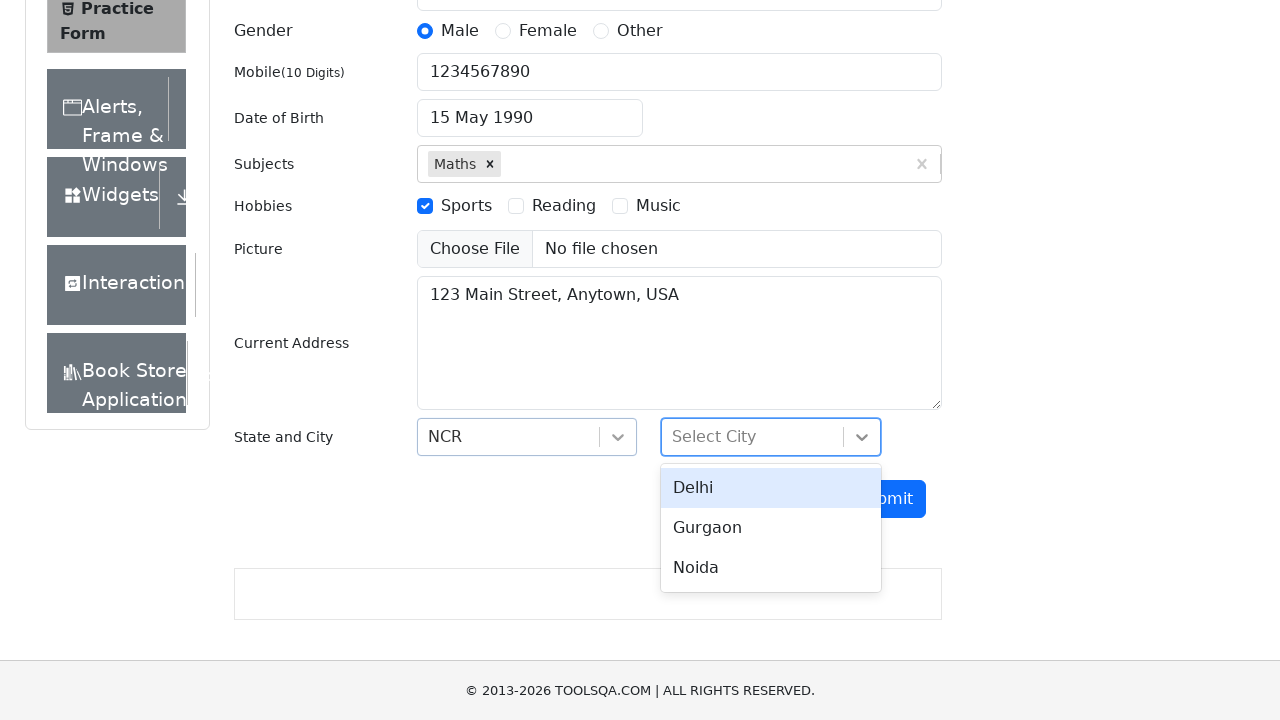

Selected Delhi city at (771, 488) on xpath=//div[text()='Delhi']
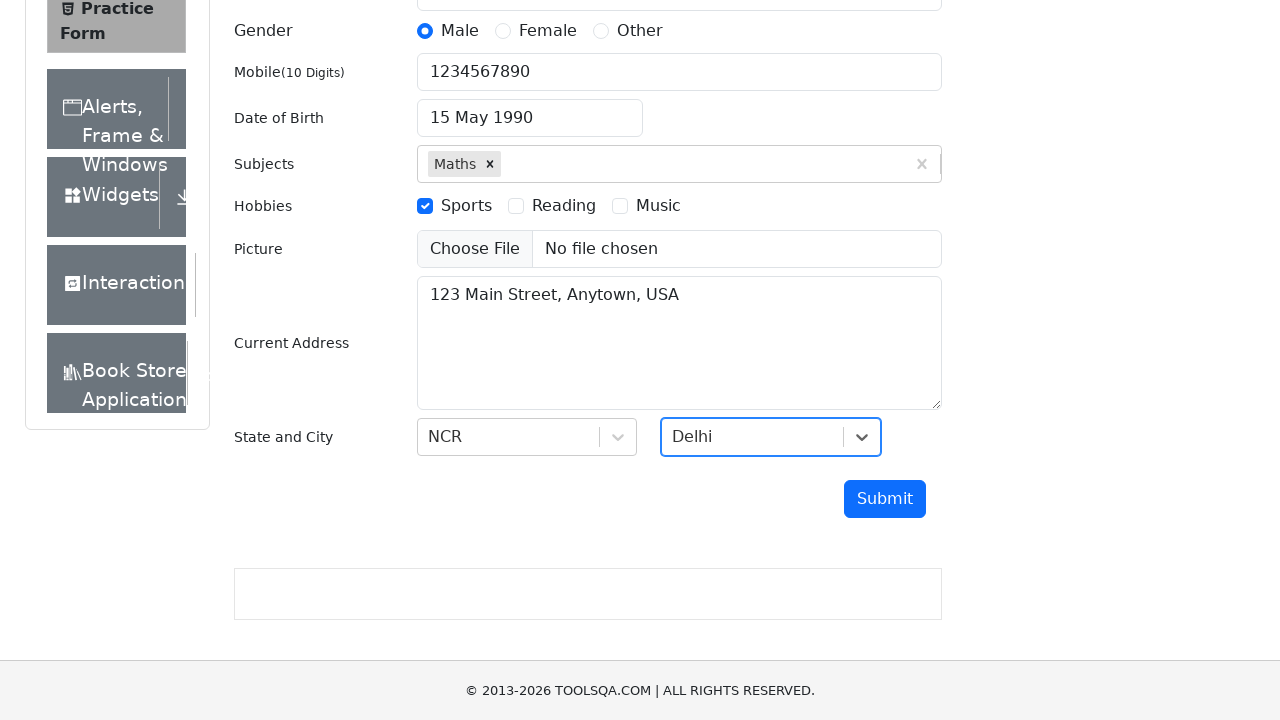

Clicked submit button to submit the form at (885, 499) on #submit
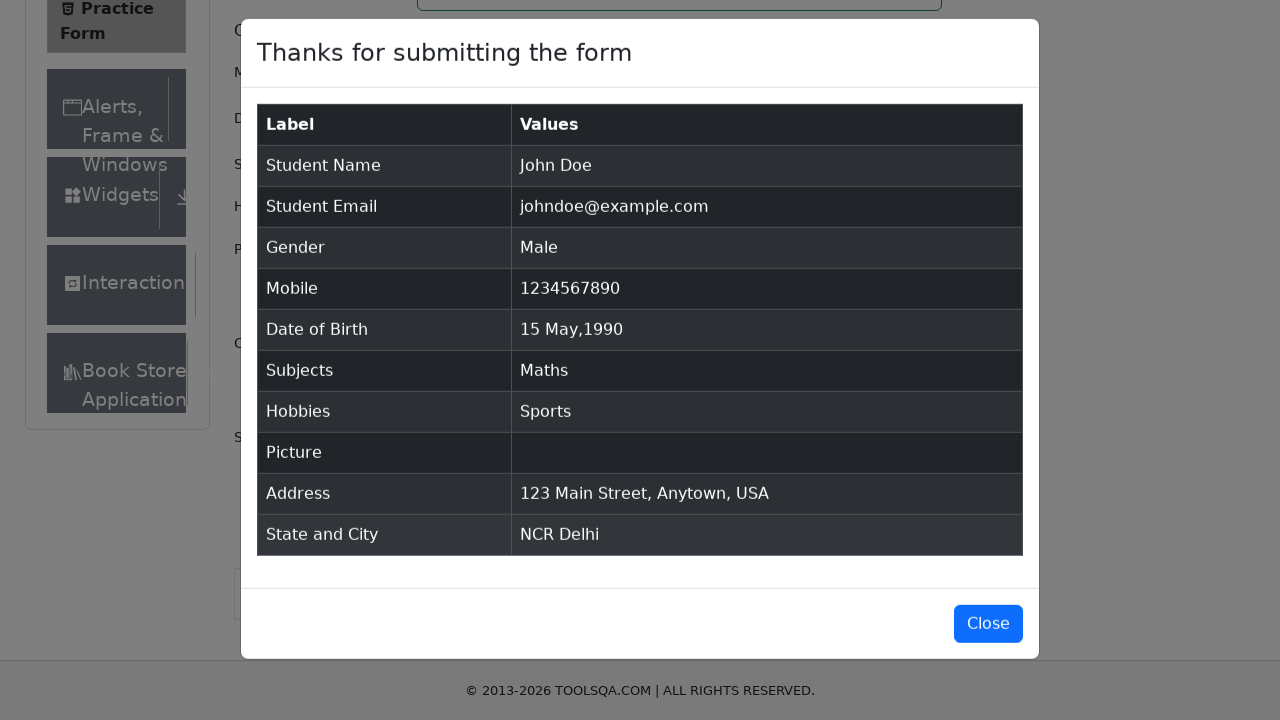

Confirmation modal became visible
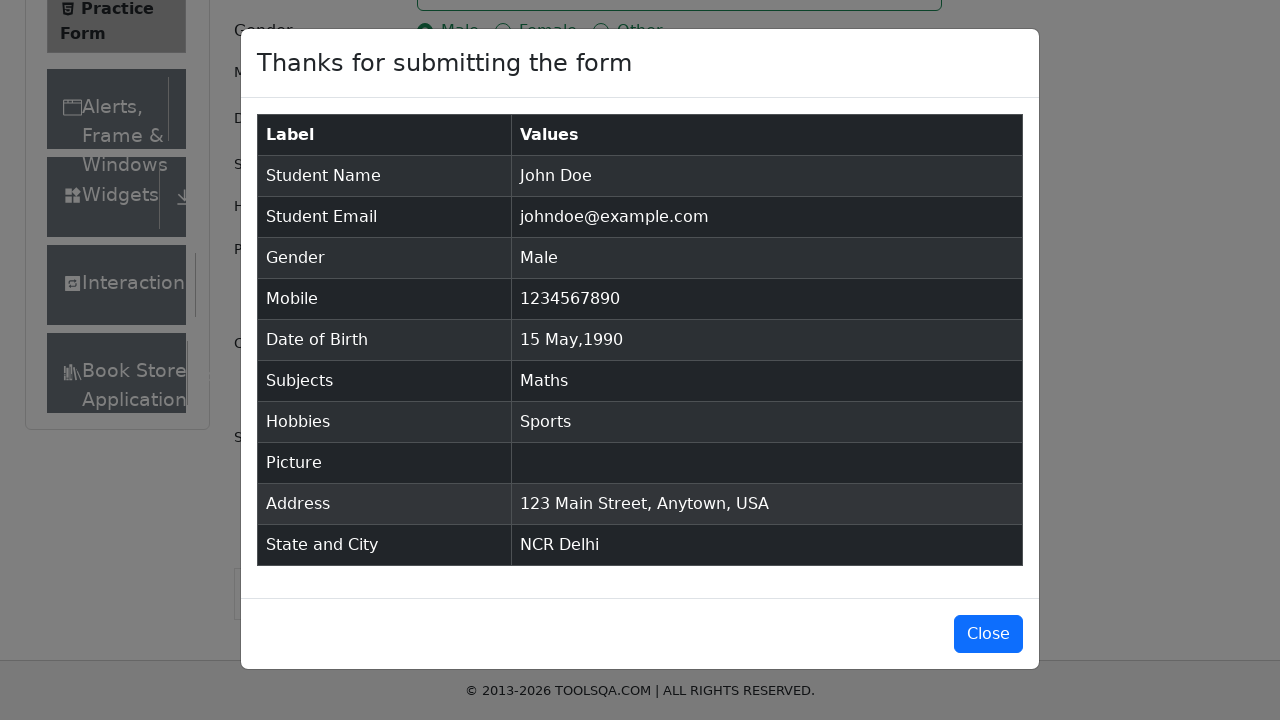

Verified confirmation modal displays 'Thanks for submitting the form'
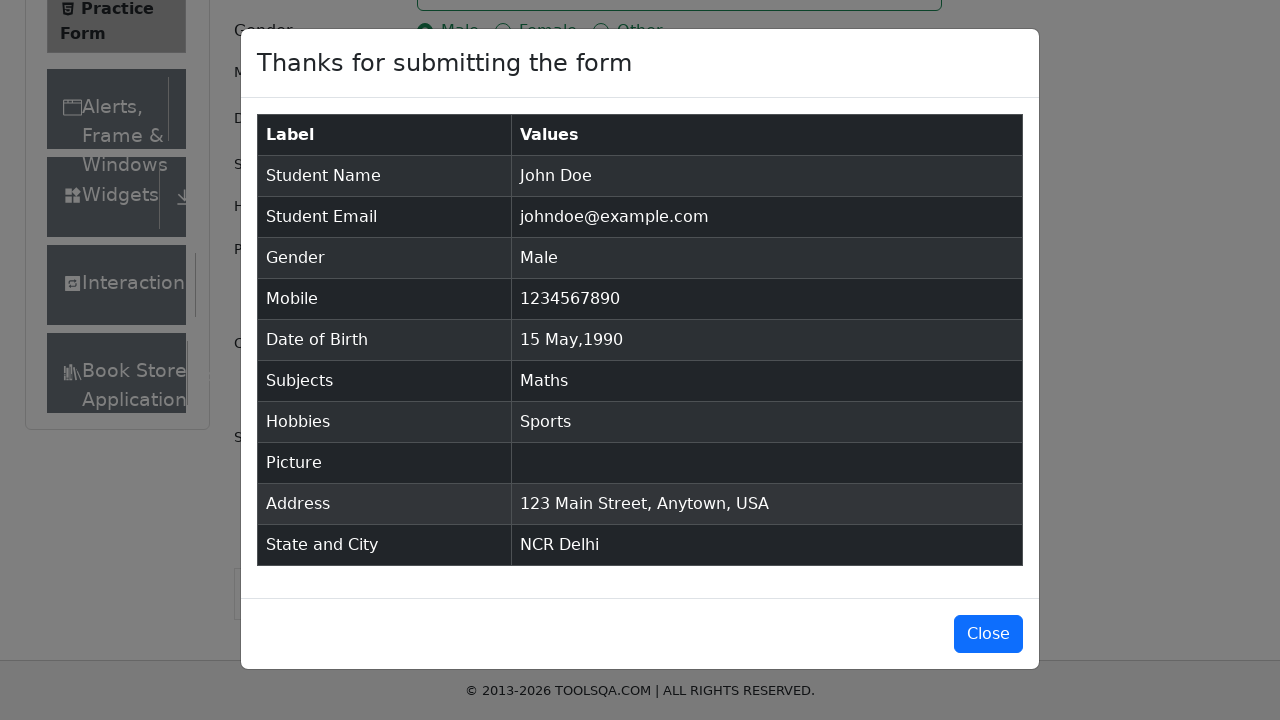

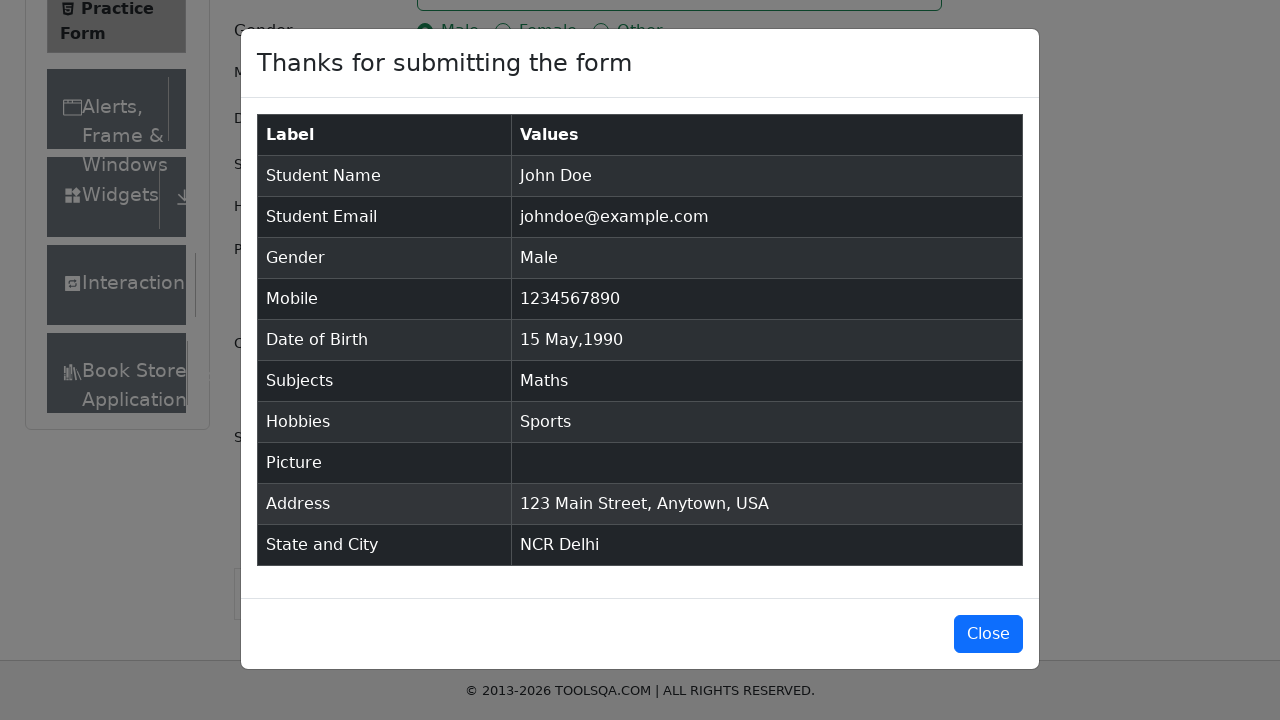